Navigates to the FramesDirect eyeglasses catalog page and waits for product tiles to load, verifying that product information is displayed on the page.

Starting URL: https://www.framesdirect.com/eyeglasses/

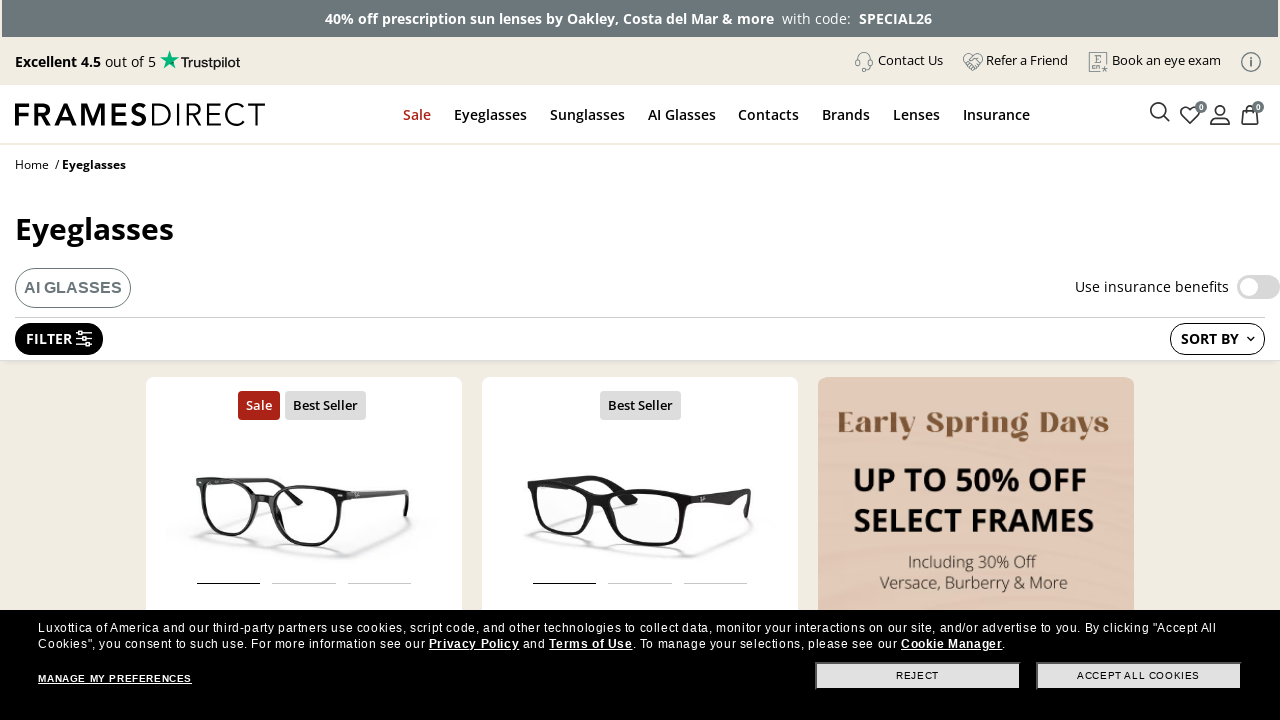

Waited for product tiles to load (fd-cat selector)
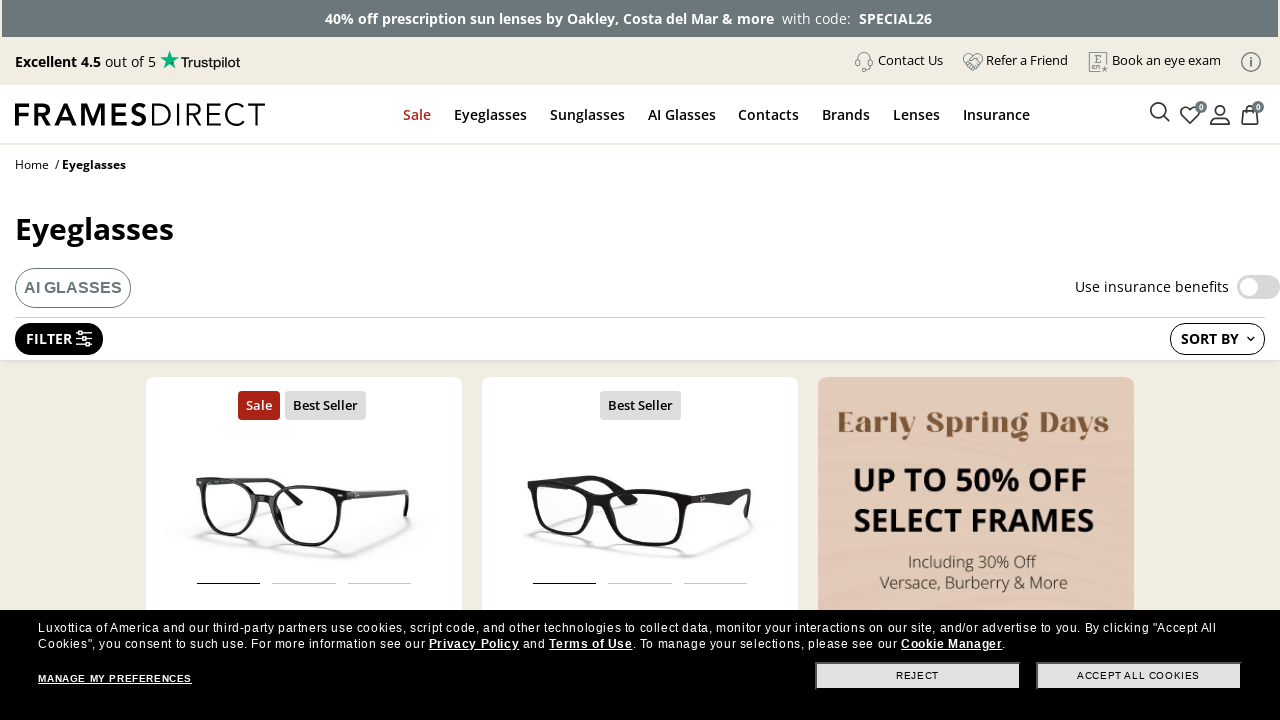

Verified product holders are present on the page
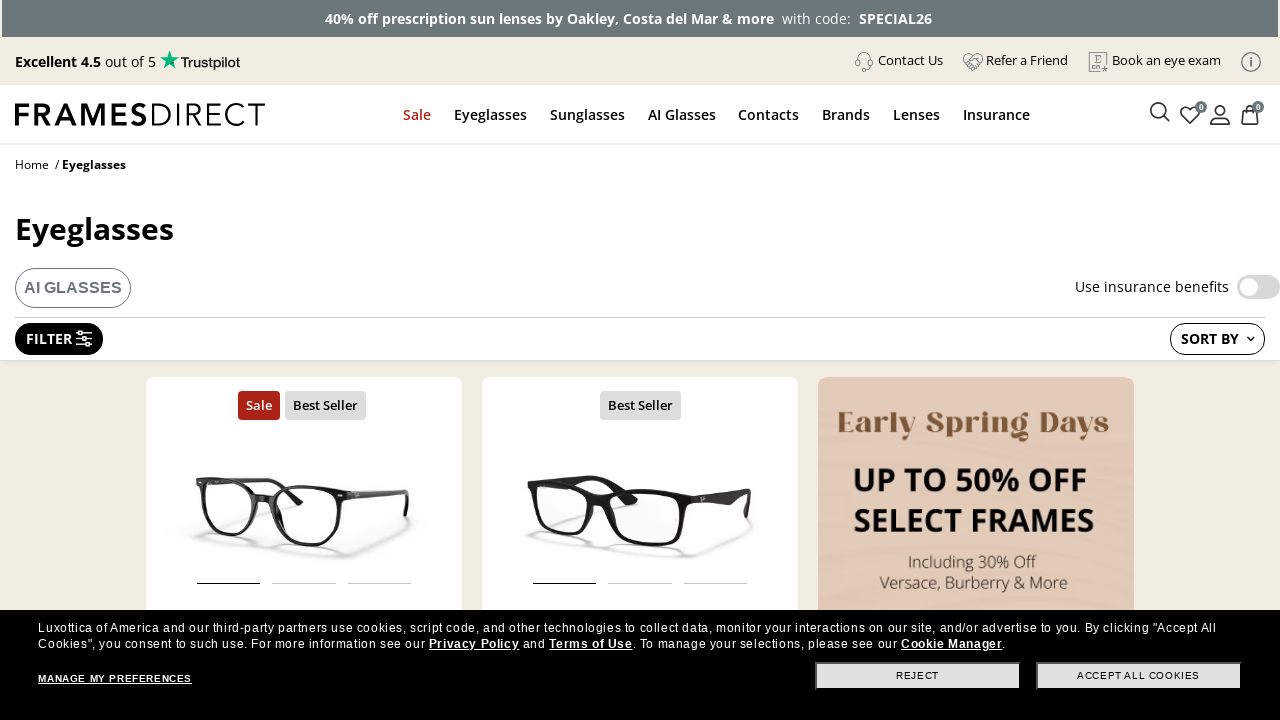

Verified product title elements are visible
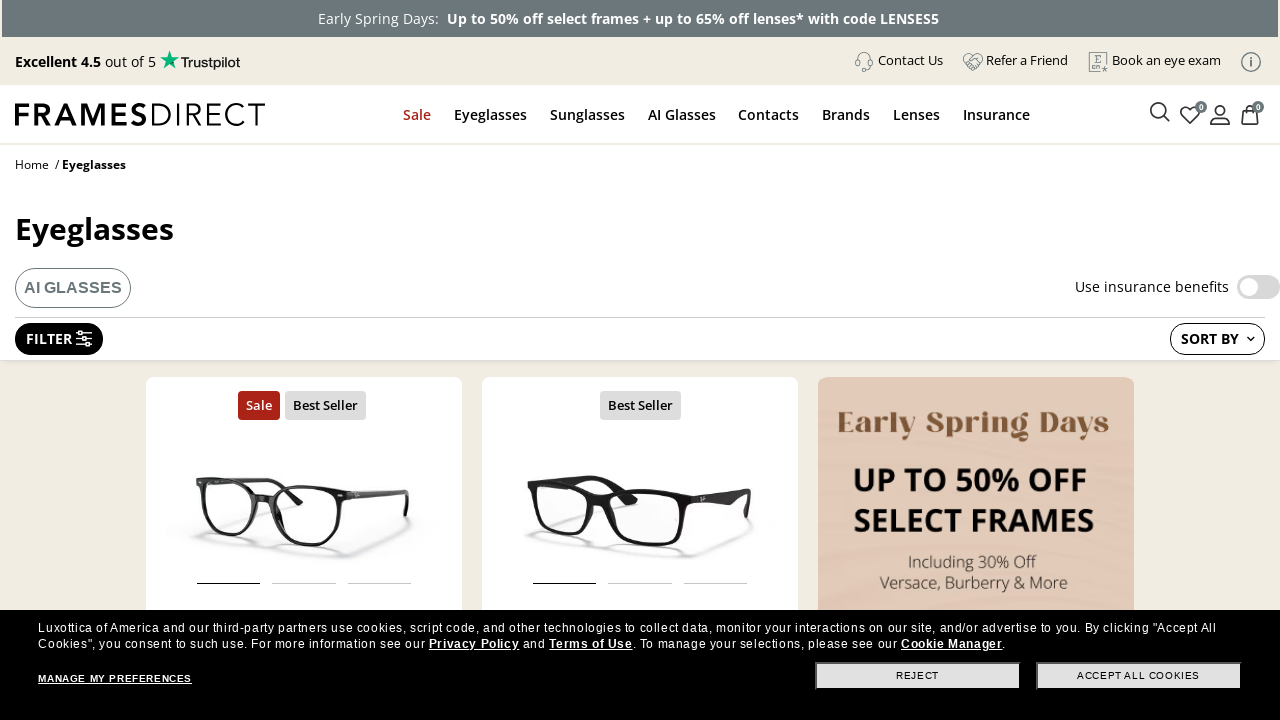

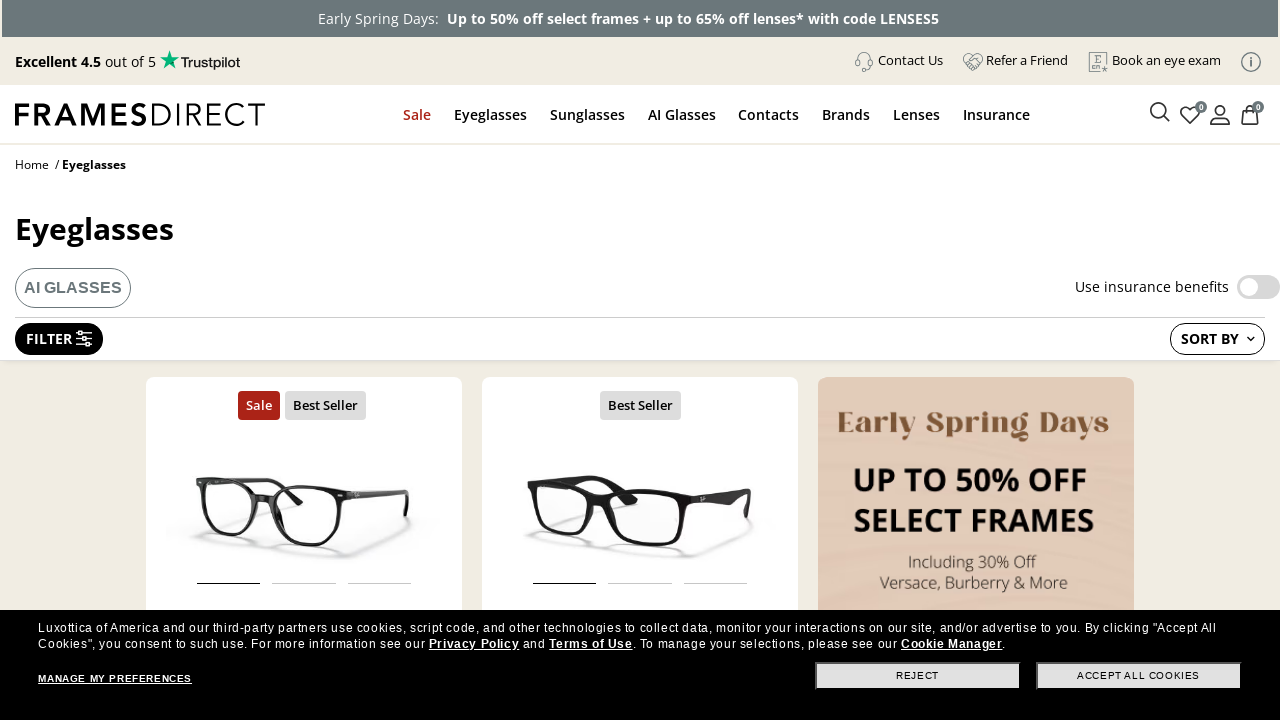